Automates a typing test by clicking start, reading displayed words, and typing them into the input field until the test completes

Starting URL: https://10parmak.girisim.dev/

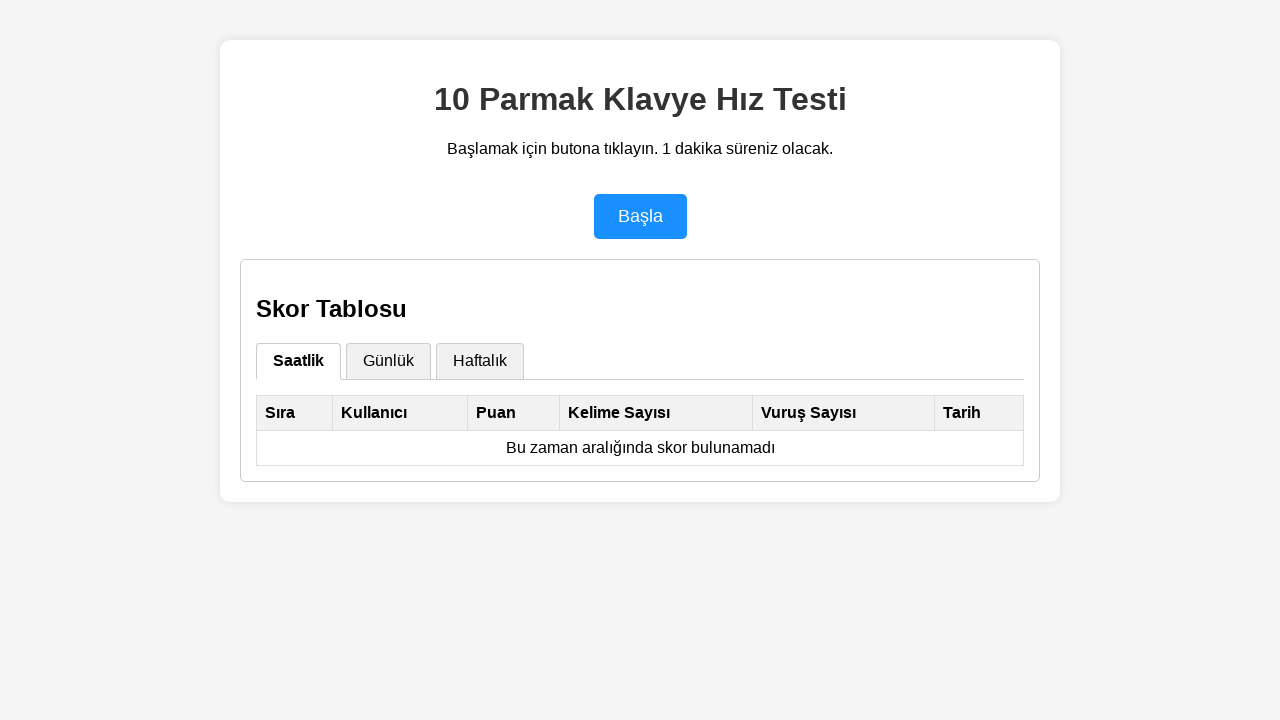

Clicked start button to begin typing test at (640, 216) on #start-btn
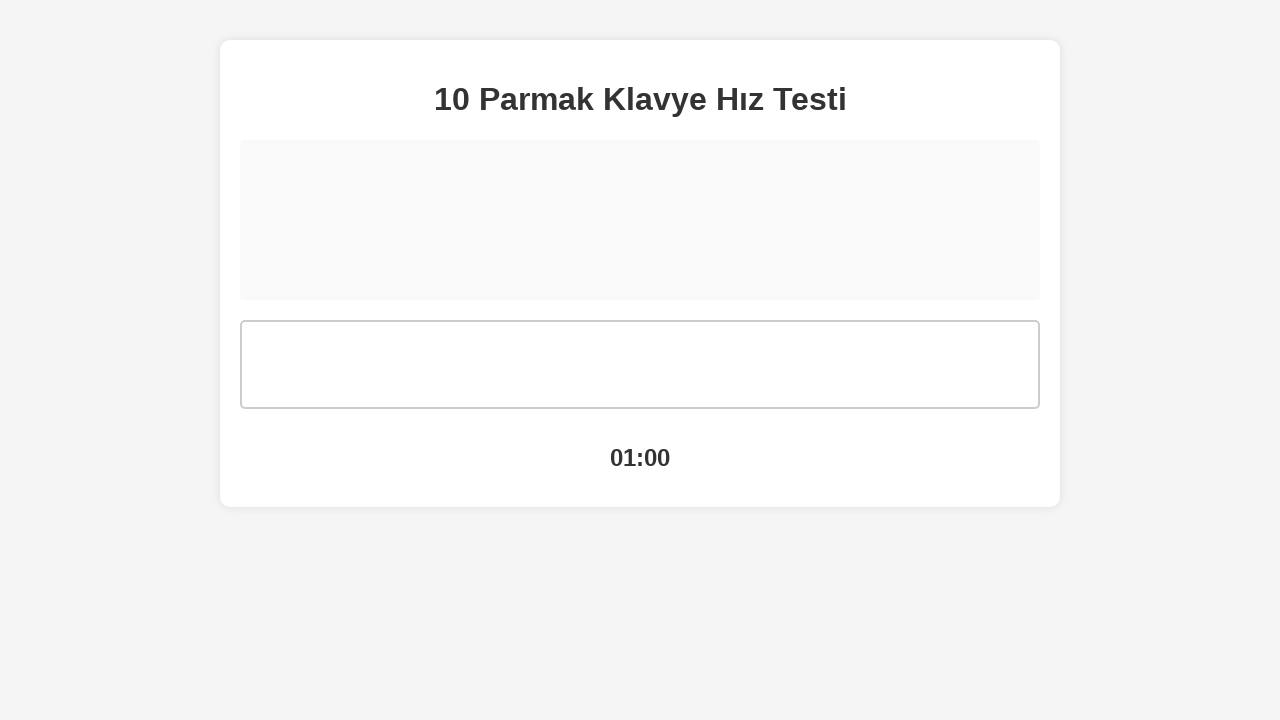

Typing test loaded with current word displayed
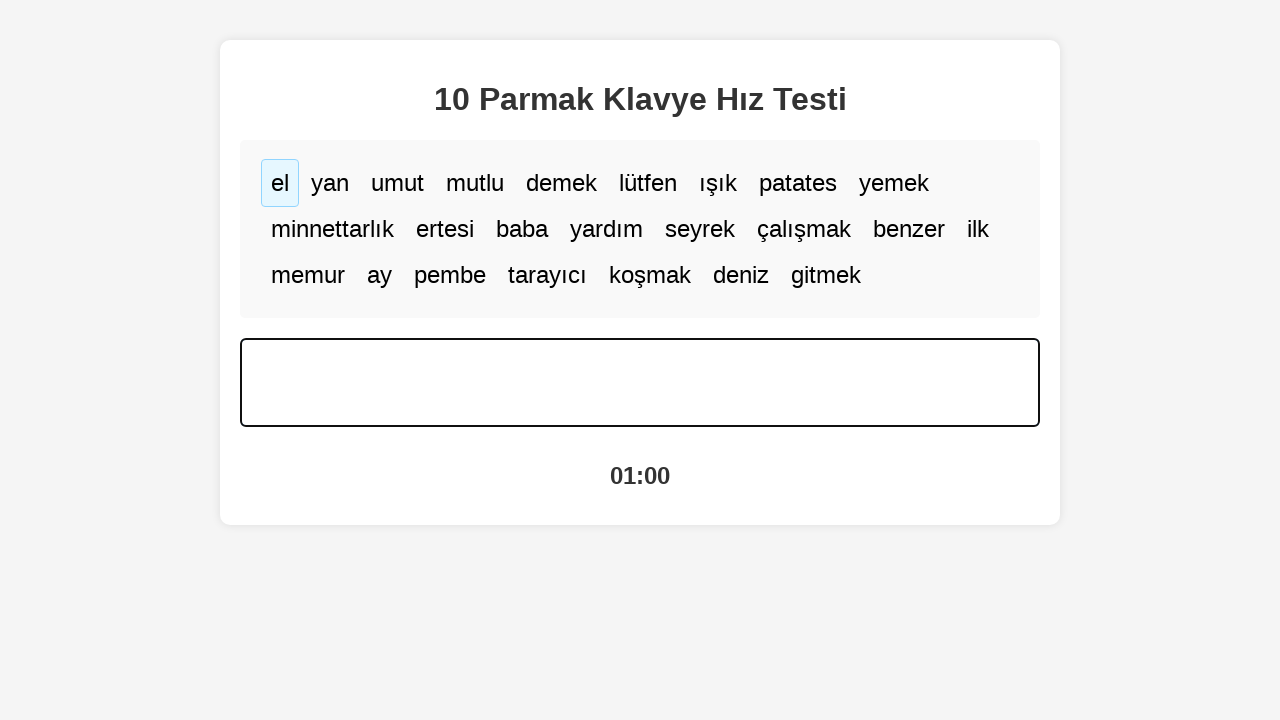

Retrieved current word to type: 'el'
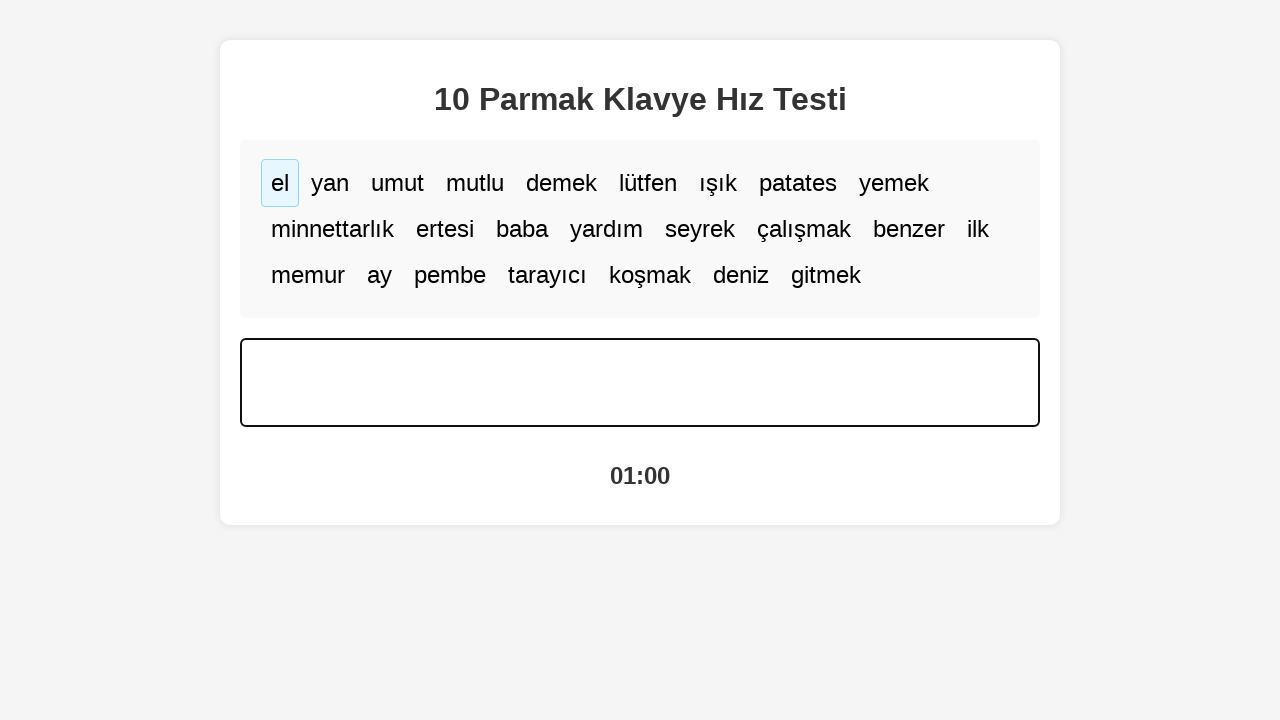

Typed word 'el' into input field on #word-input
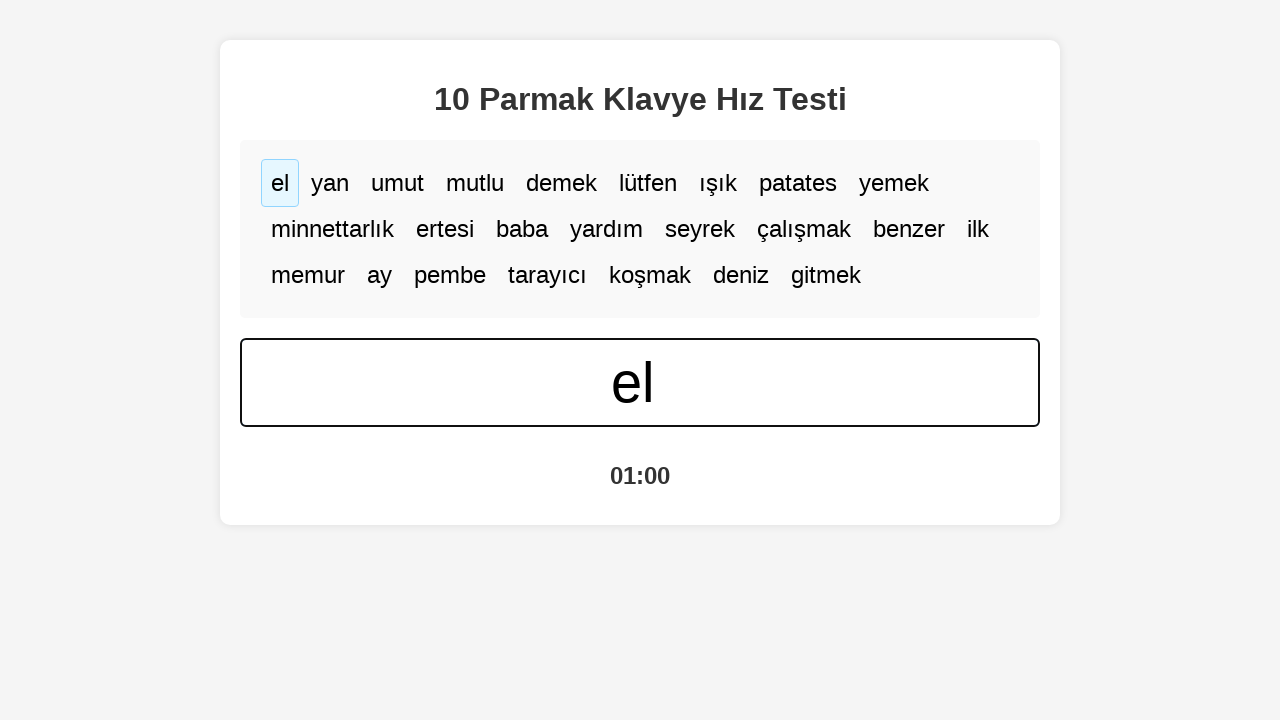

Waited 200ms before typing next word
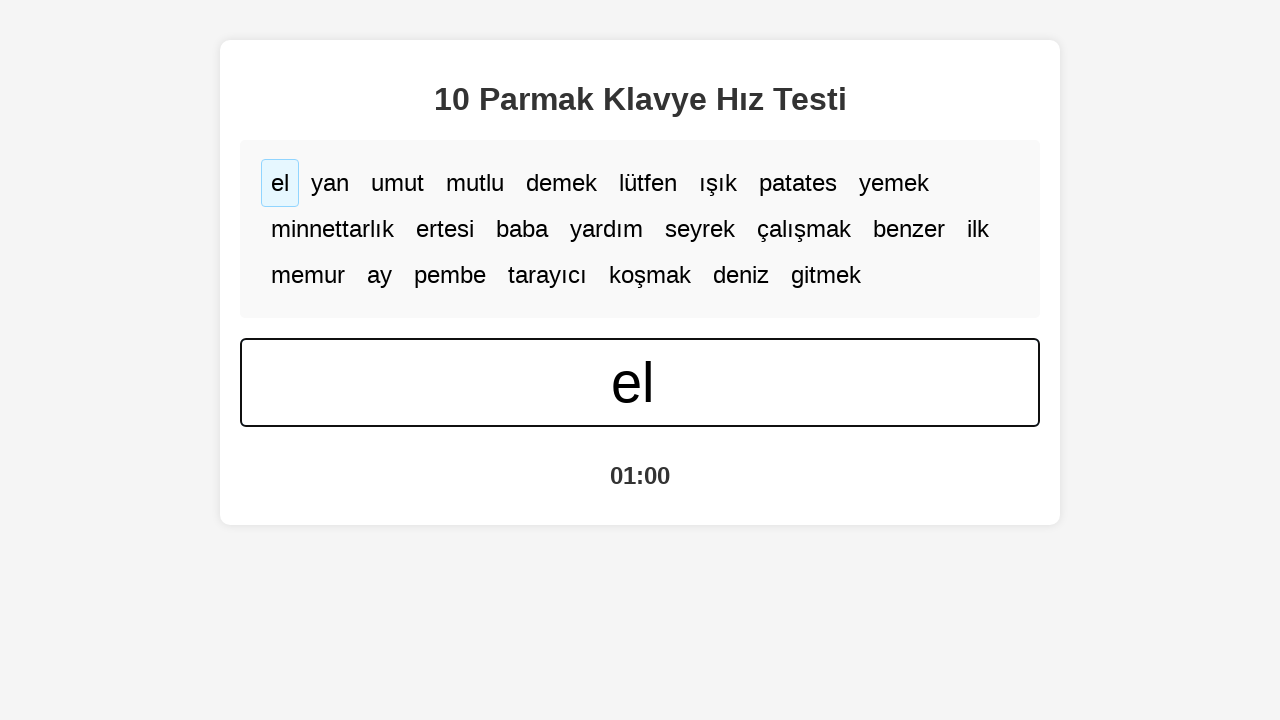

Retrieved current word to type: 'el'
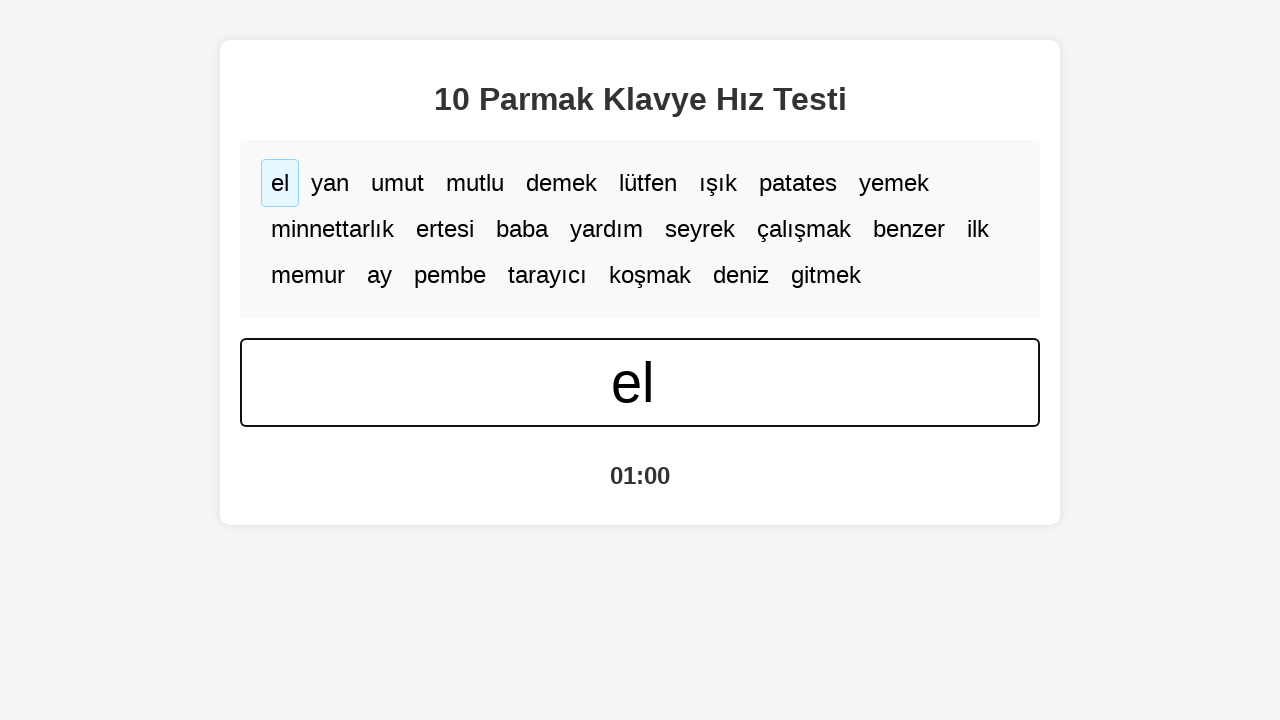

Typed word 'el' into input field on #word-input
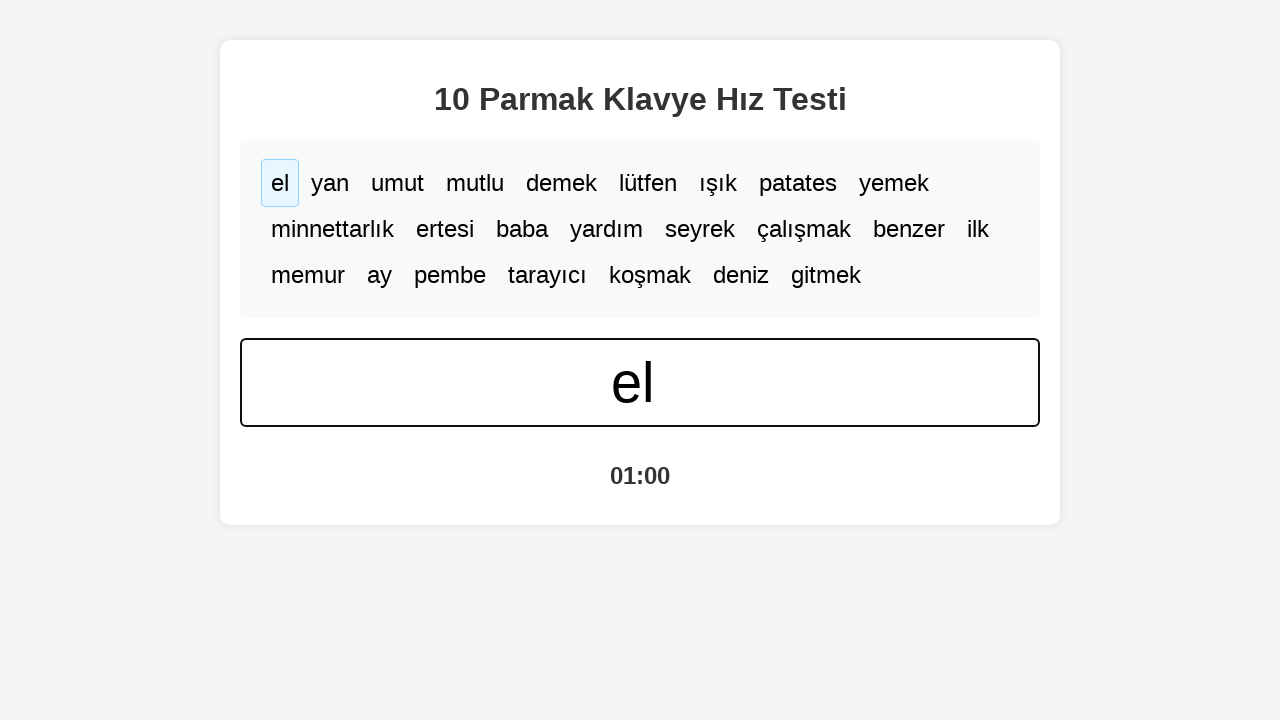

Waited 200ms before typing next word
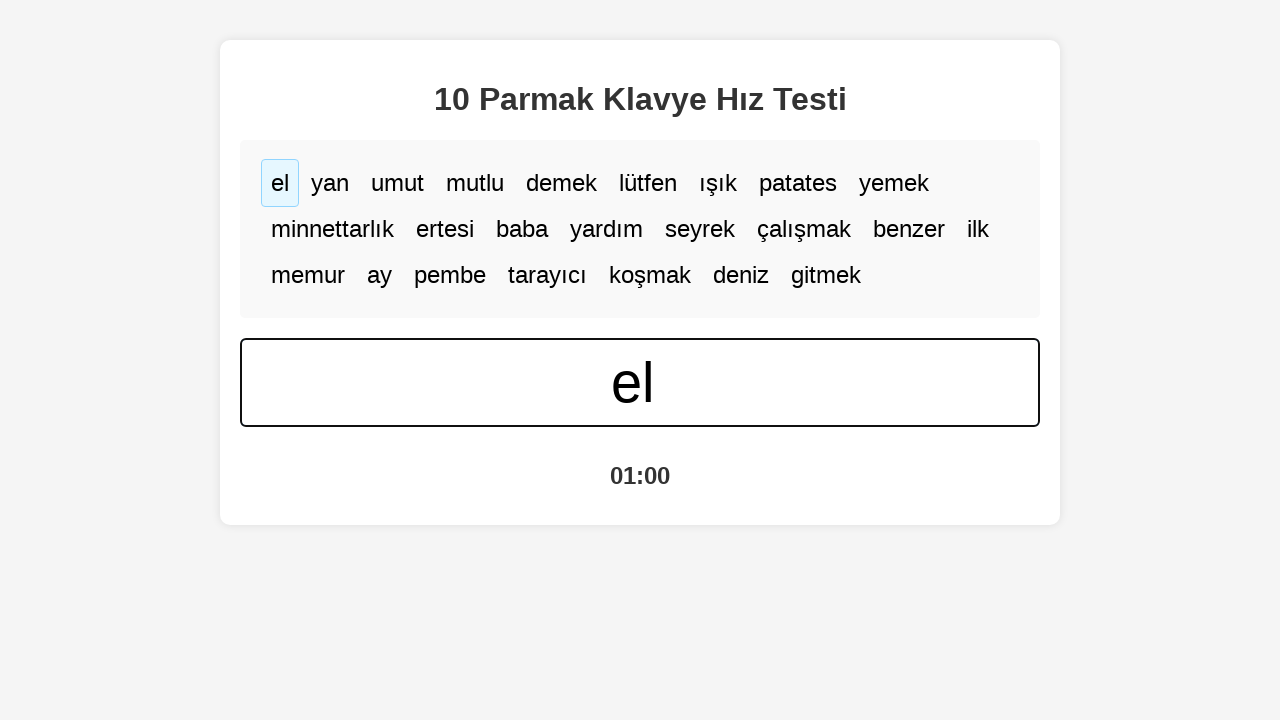

Retrieved current word to type: 'el'
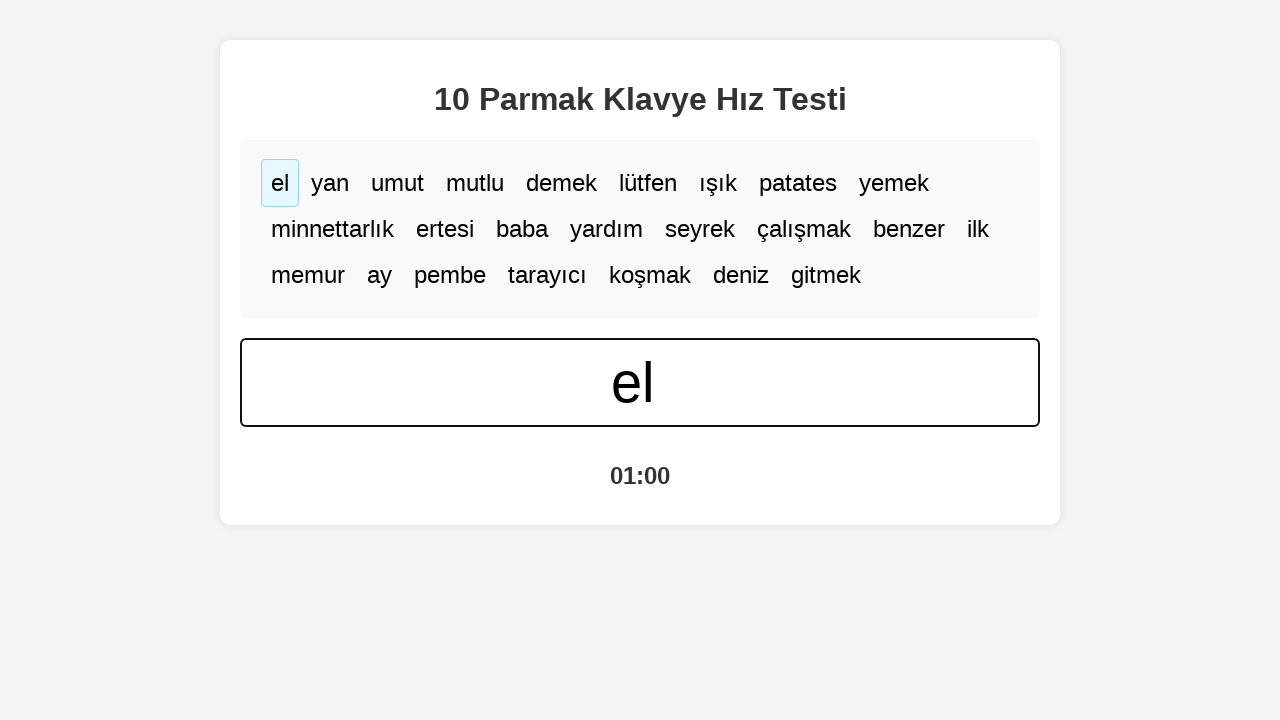

Typed word 'el' into input field on #word-input
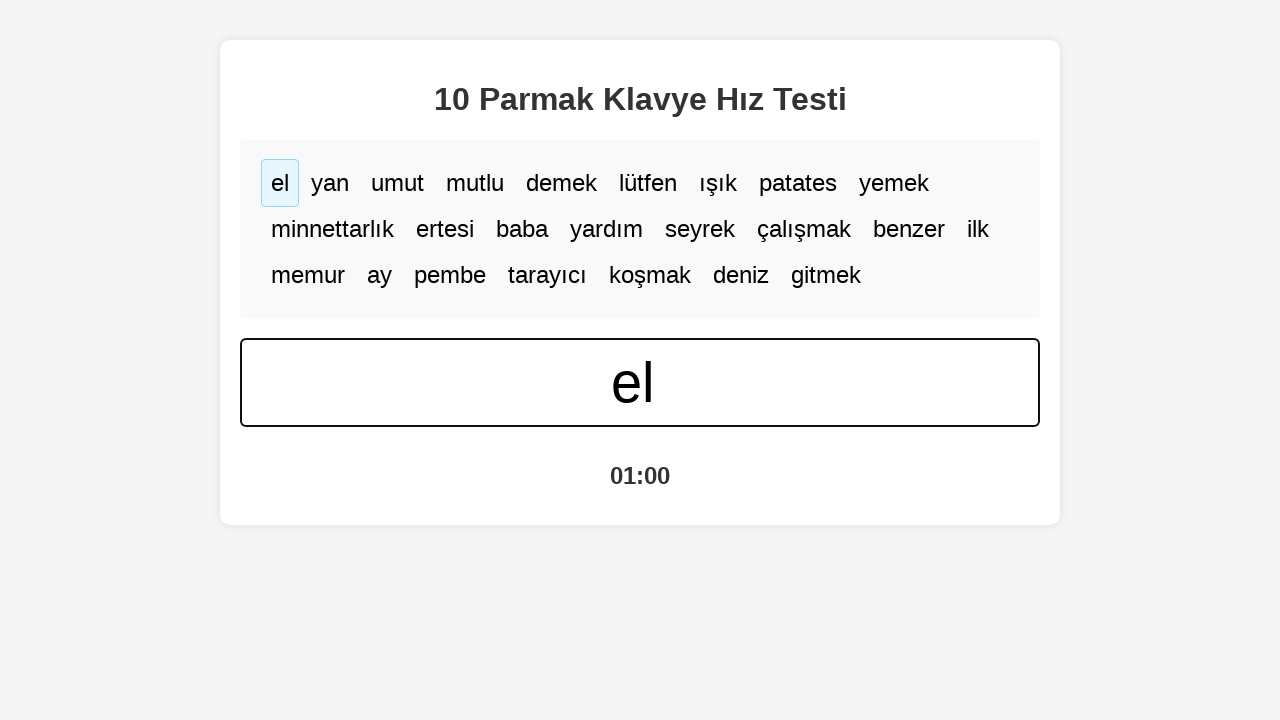

Waited 200ms before typing next word
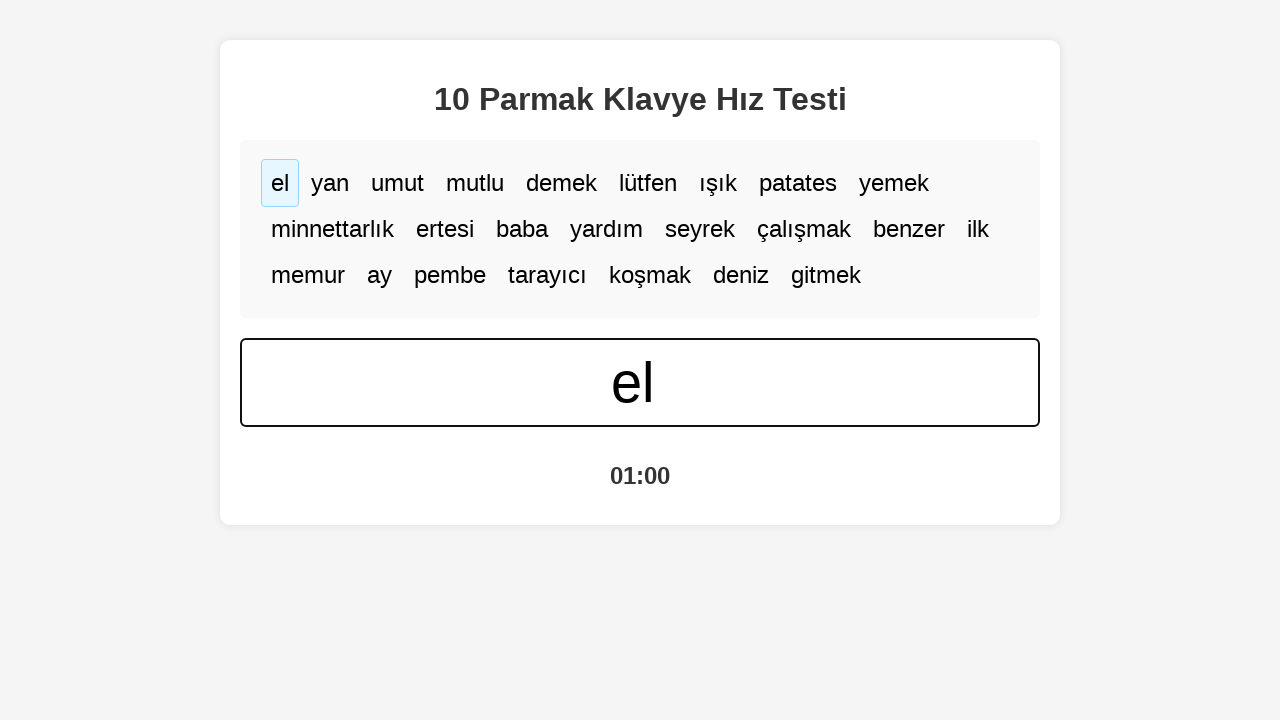

Retrieved current word to type: 'el'
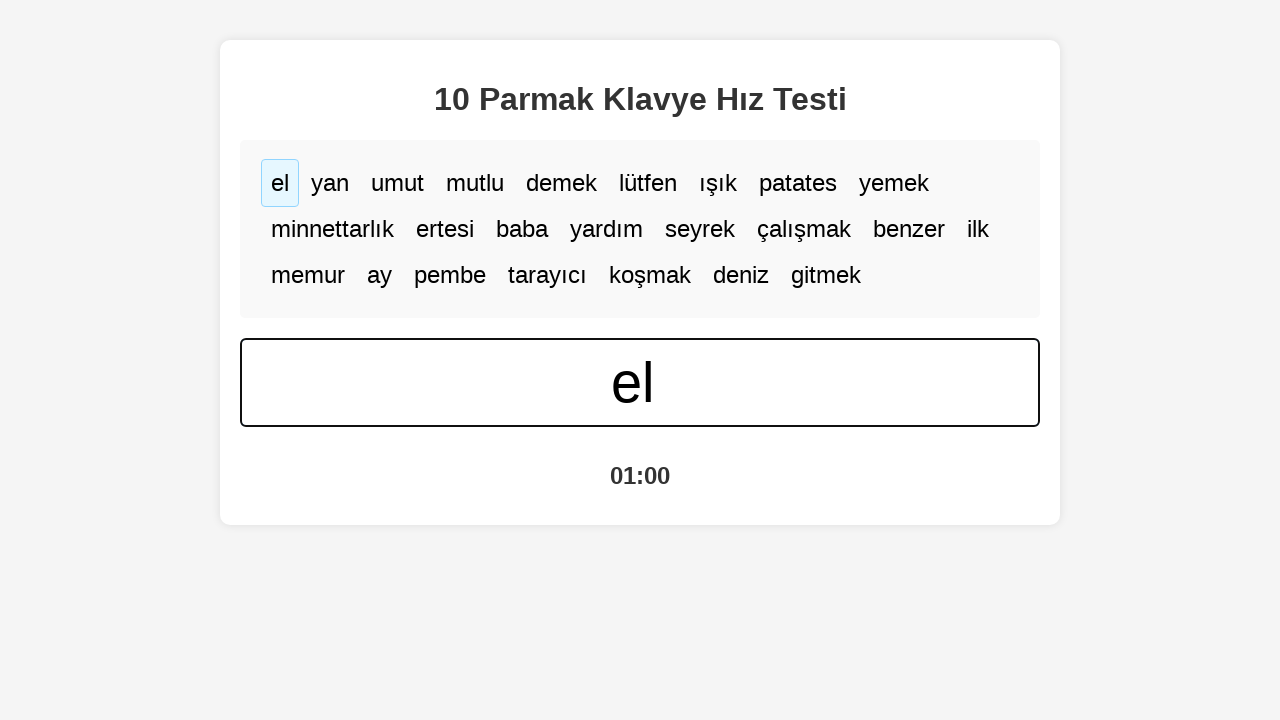

Typed word 'el' into input field on #word-input
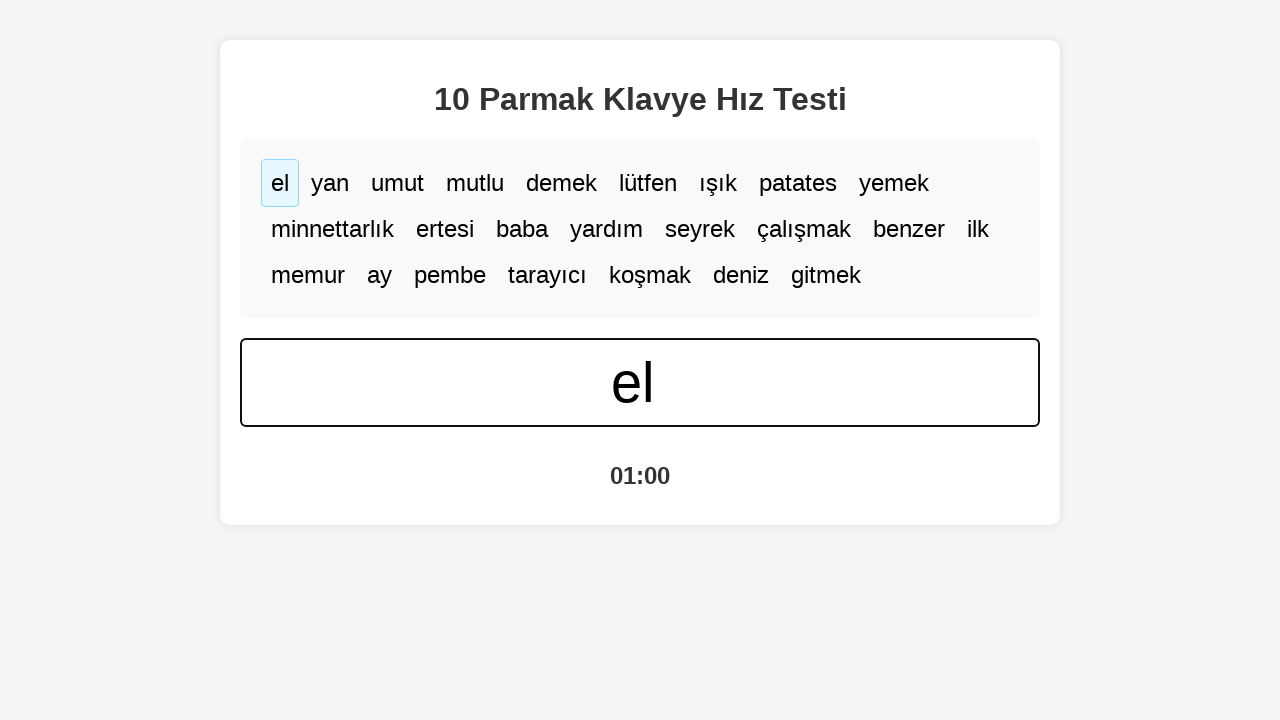

Waited 200ms before typing next word
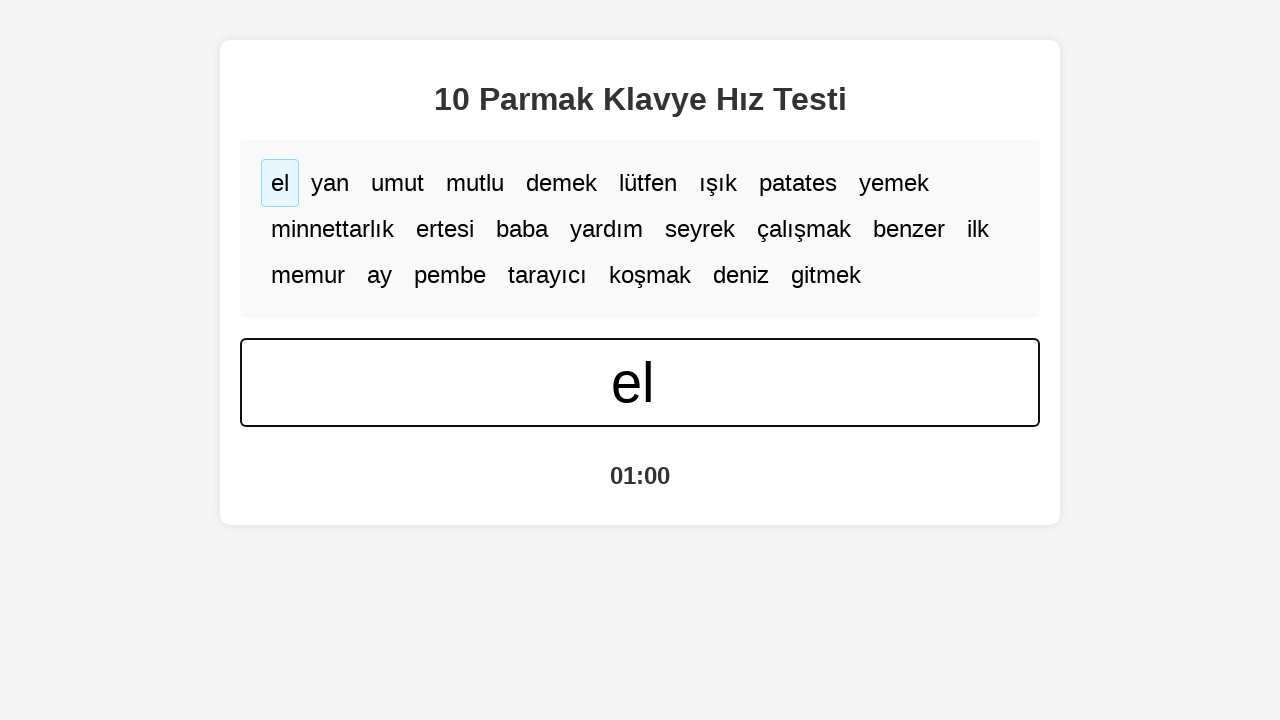

Retrieved current word to type: 'el'
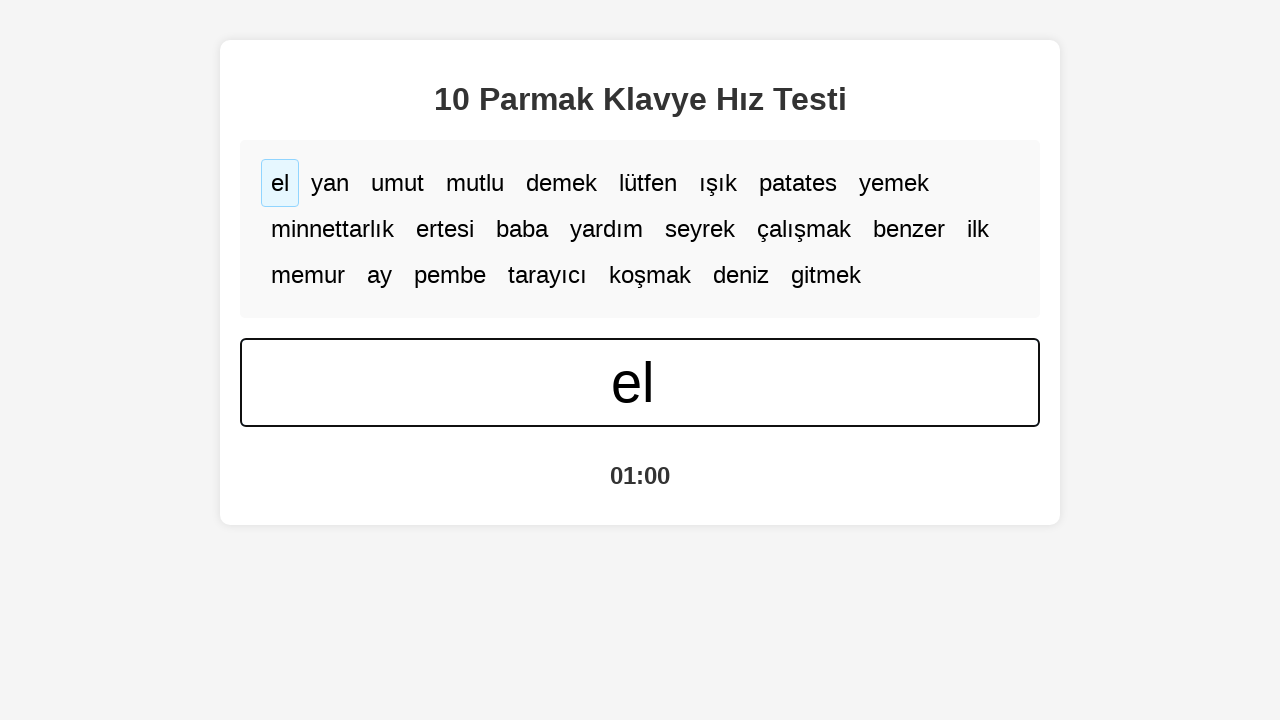

Typed word 'el' into input field on #word-input
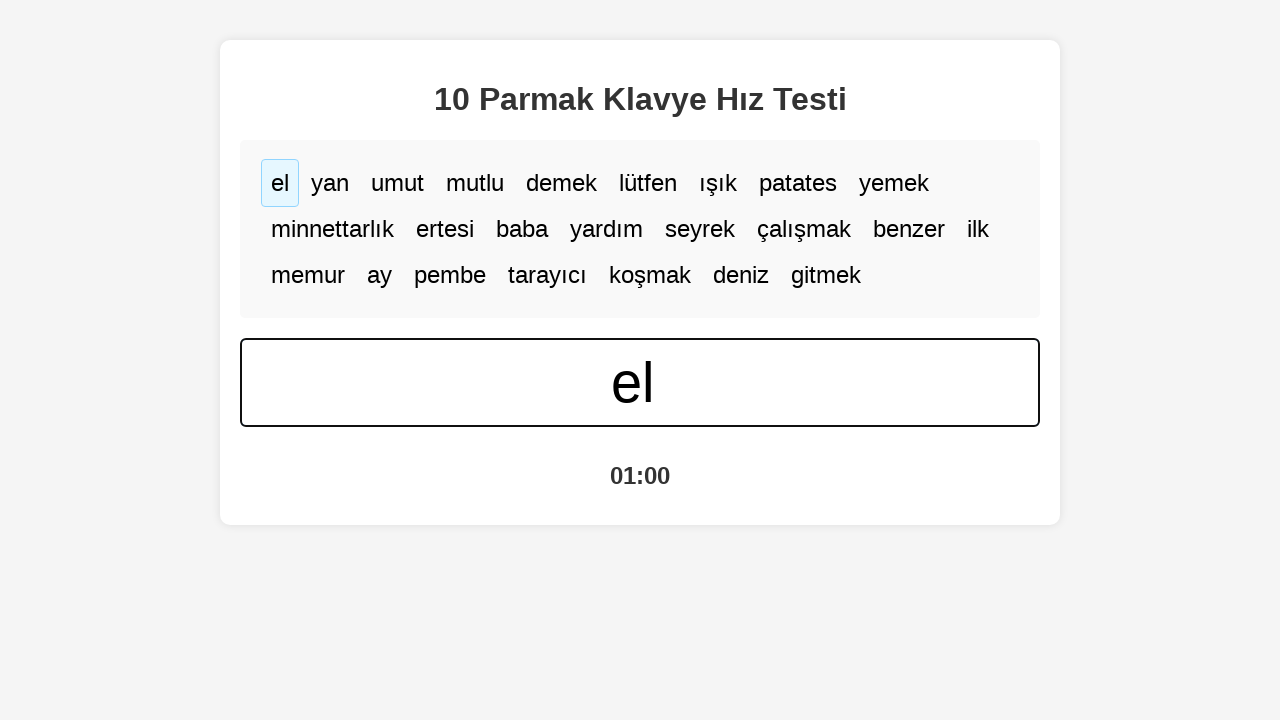

Waited 200ms before typing next word
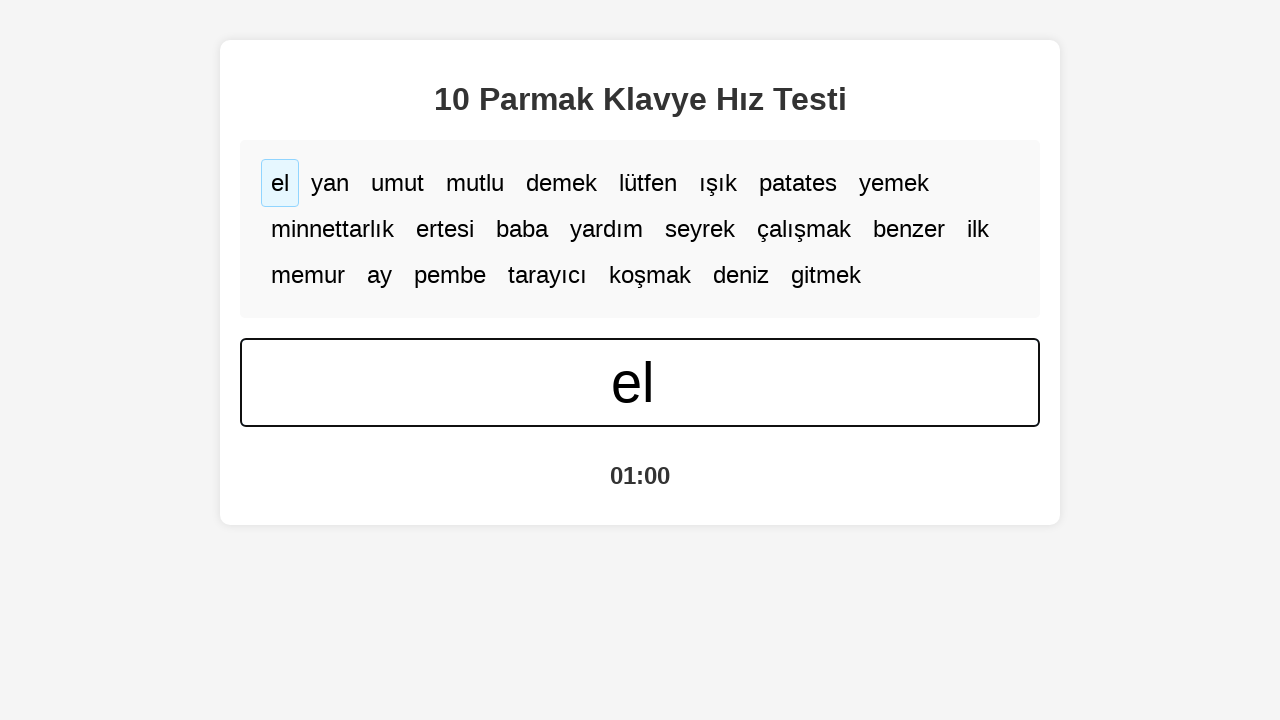

Retrieved current word to type: 'el'
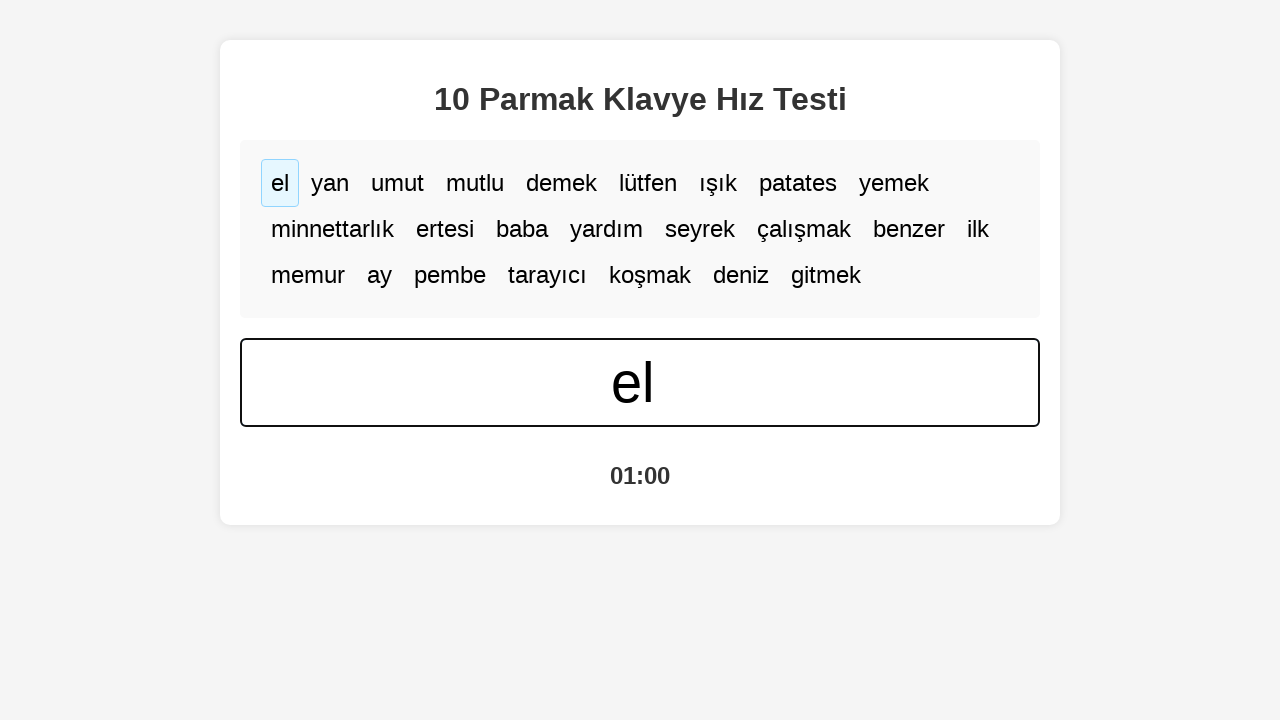

Typed word 'el' into input field on #word-input
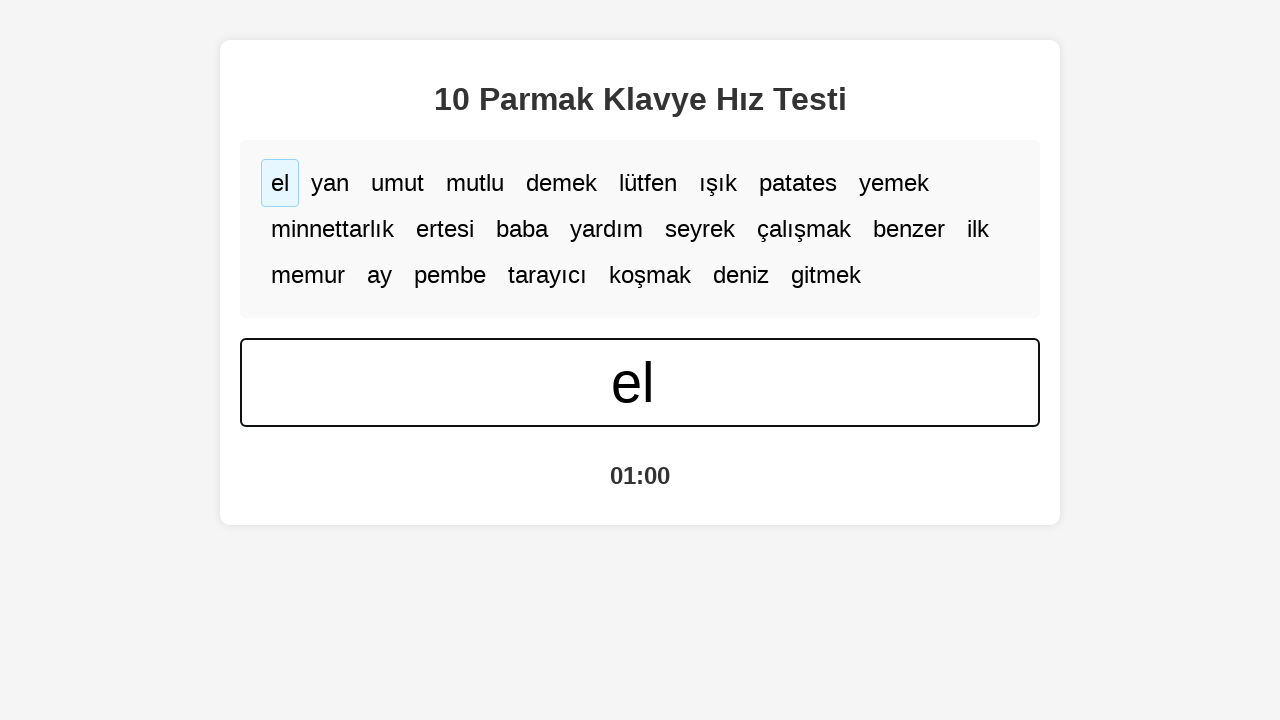

Waited 200ms before typing next word
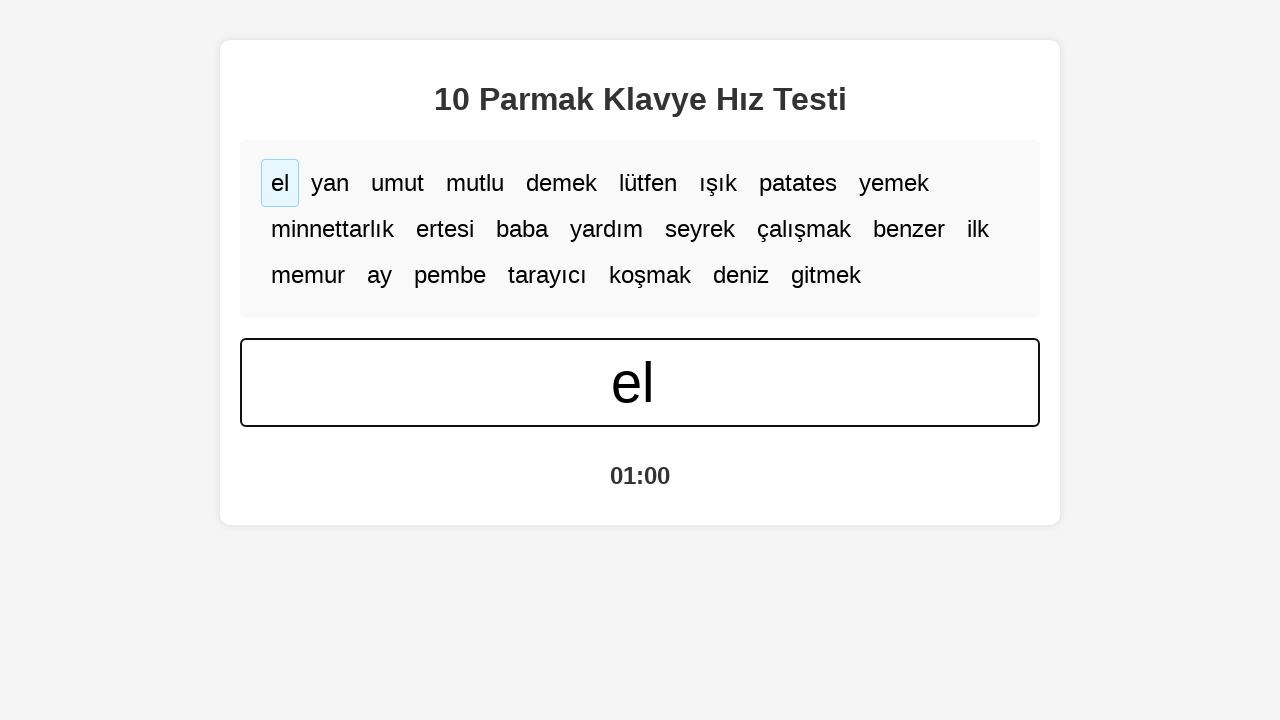

Retrieved current word to type: 'el'
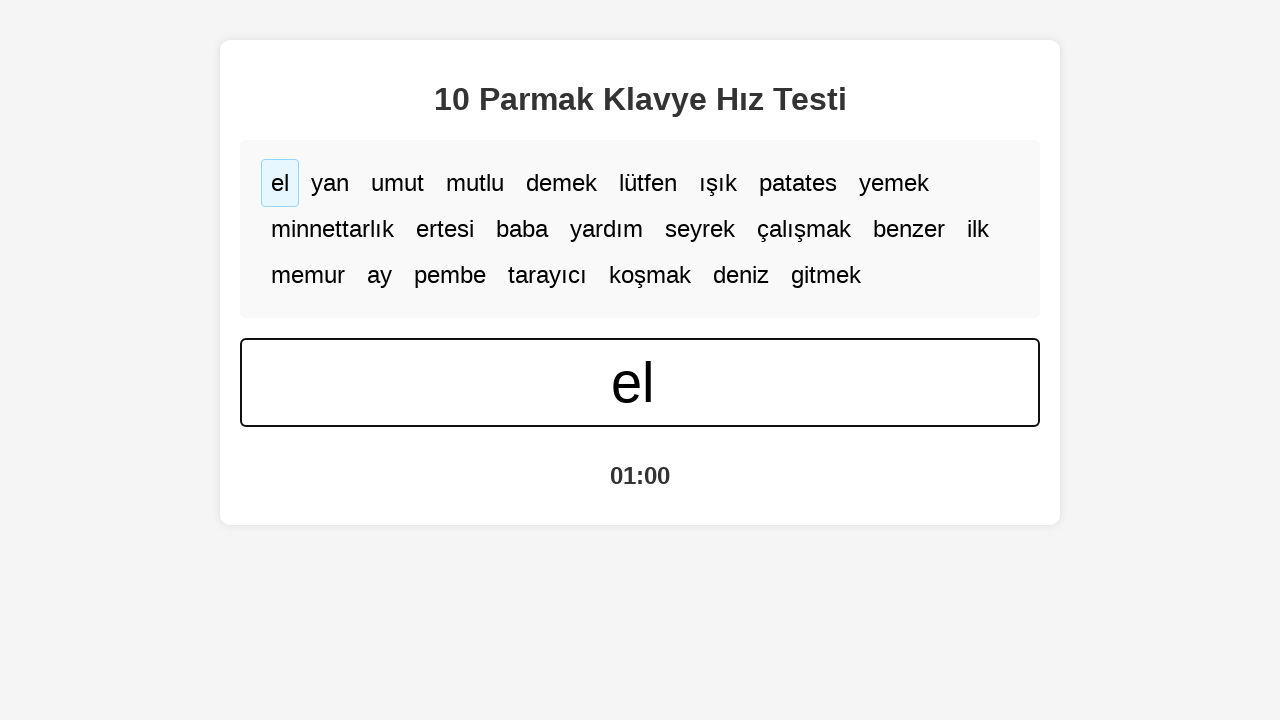

Typed word 'el' into input field on #word-input
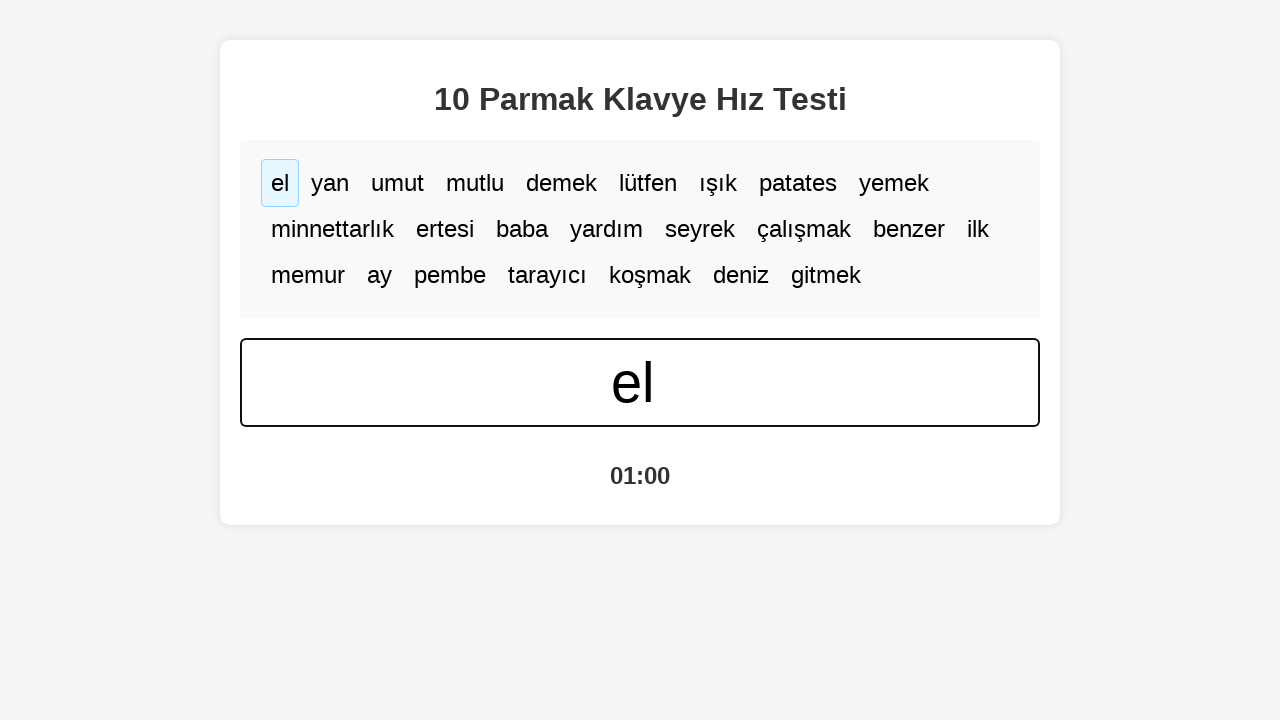

Waited 200ms before typing next word
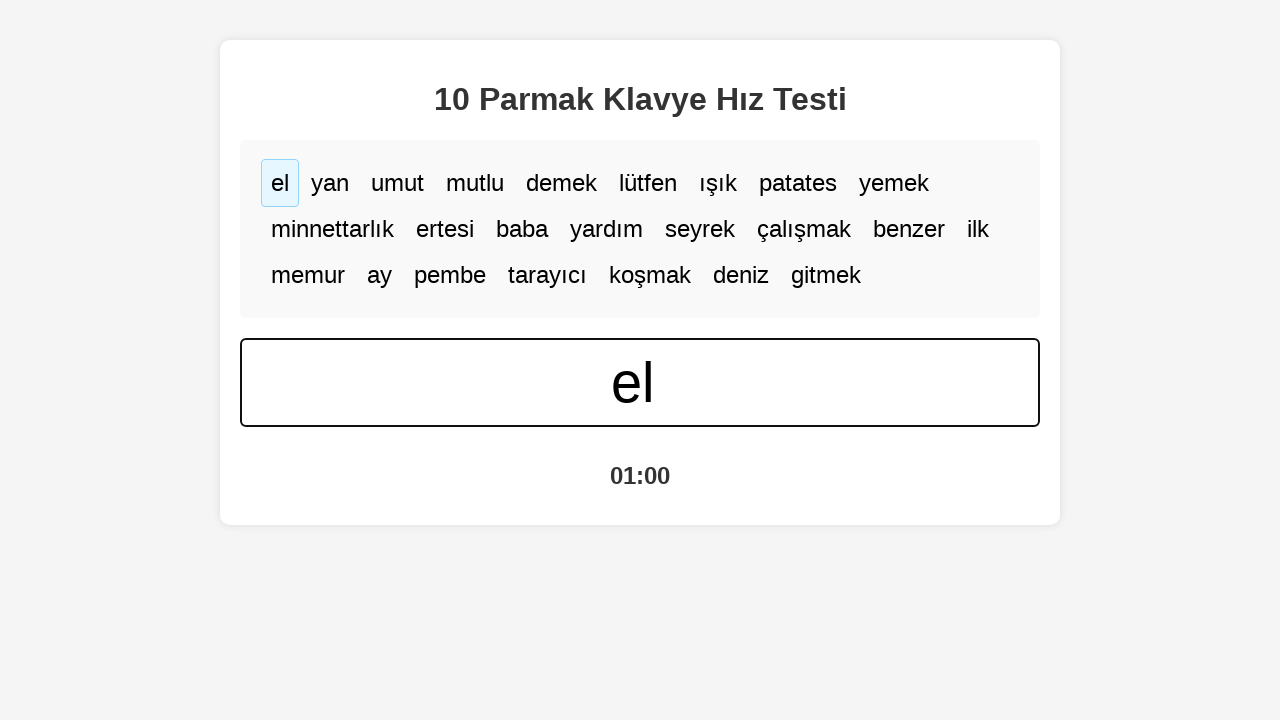

Retrieved current word to type: 'el'
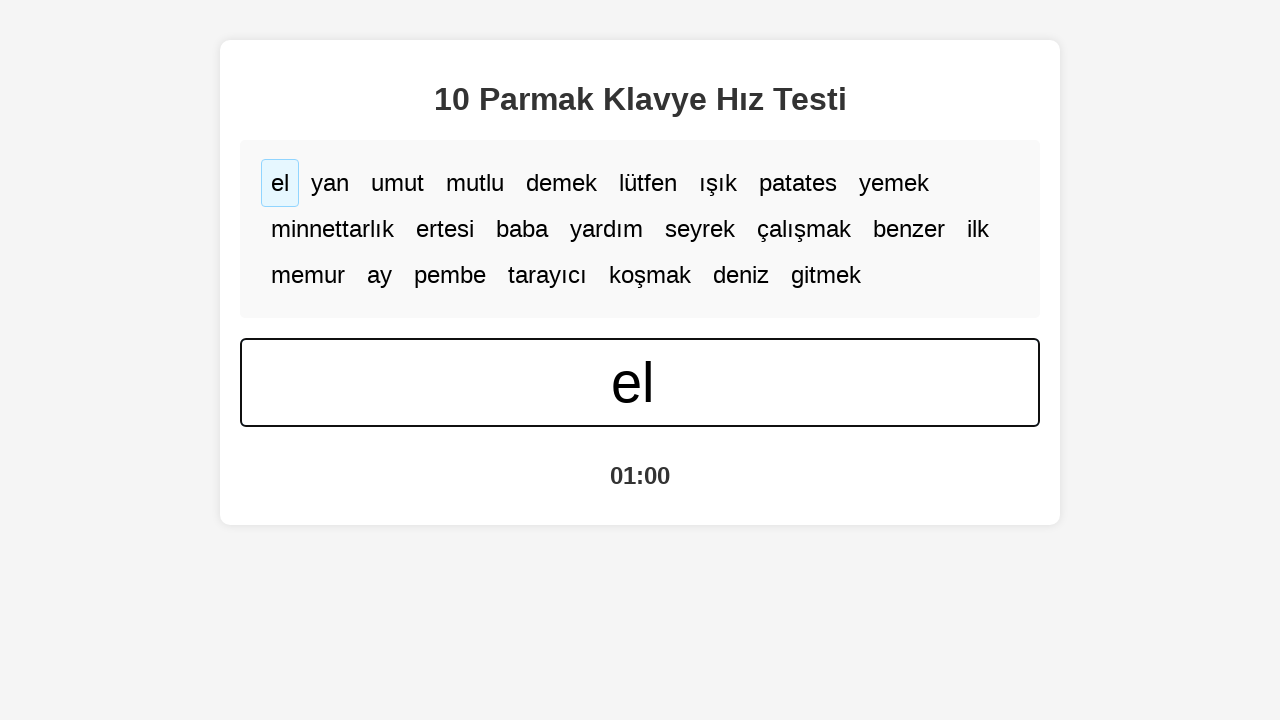

Typed word 'el' into input field on #word-input
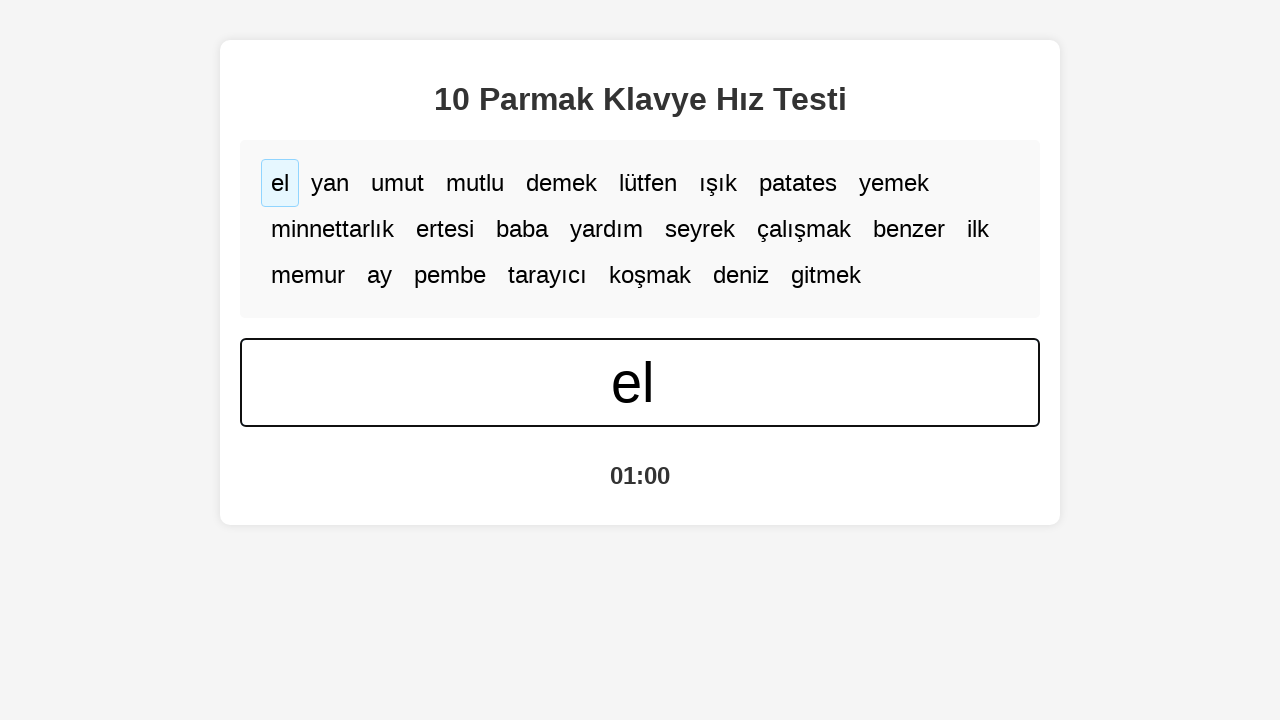

Waited 200ms before typing next word
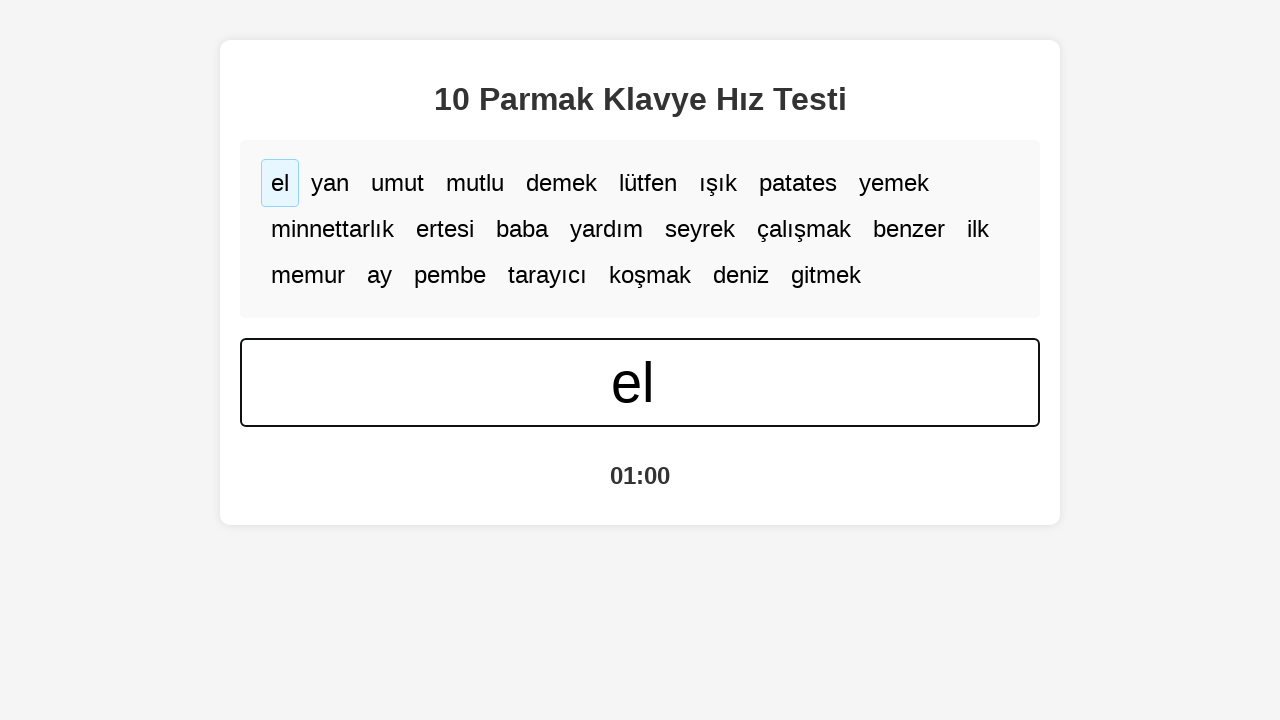

Retrieved current word to type: 'el'
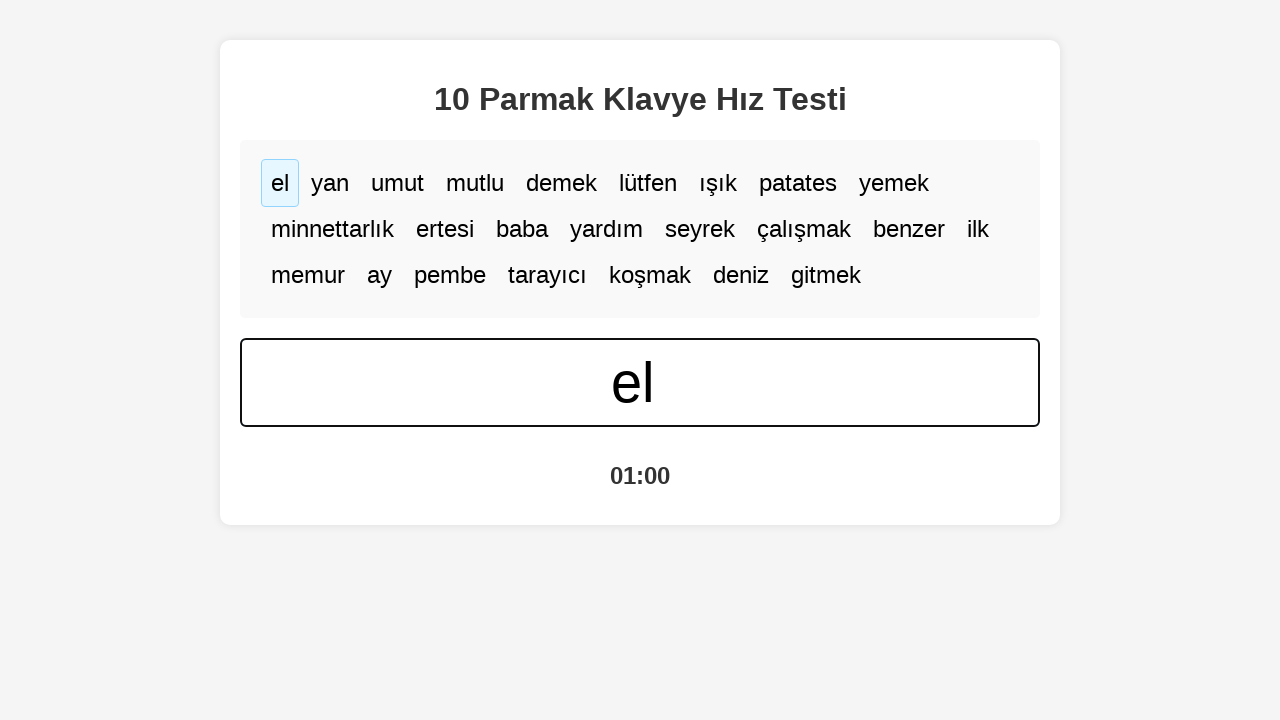

Typed word 'el' into input field on #word-input
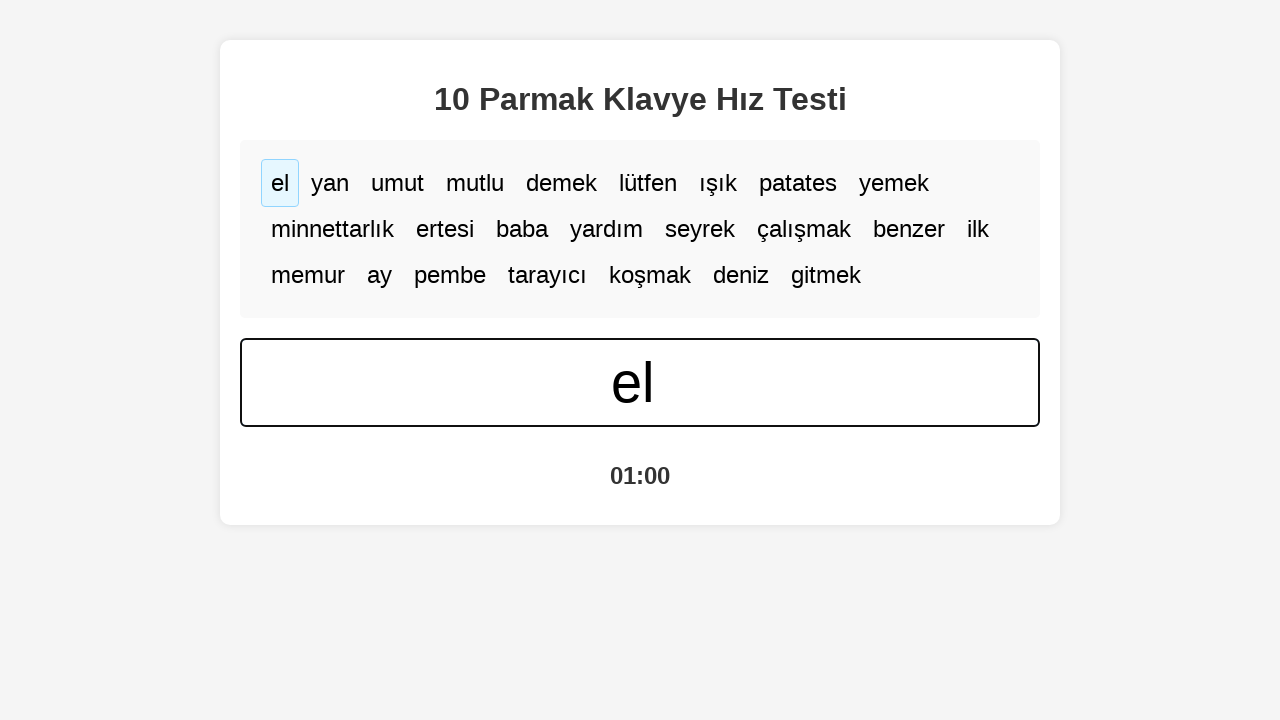

Waited 200ms before typing next word
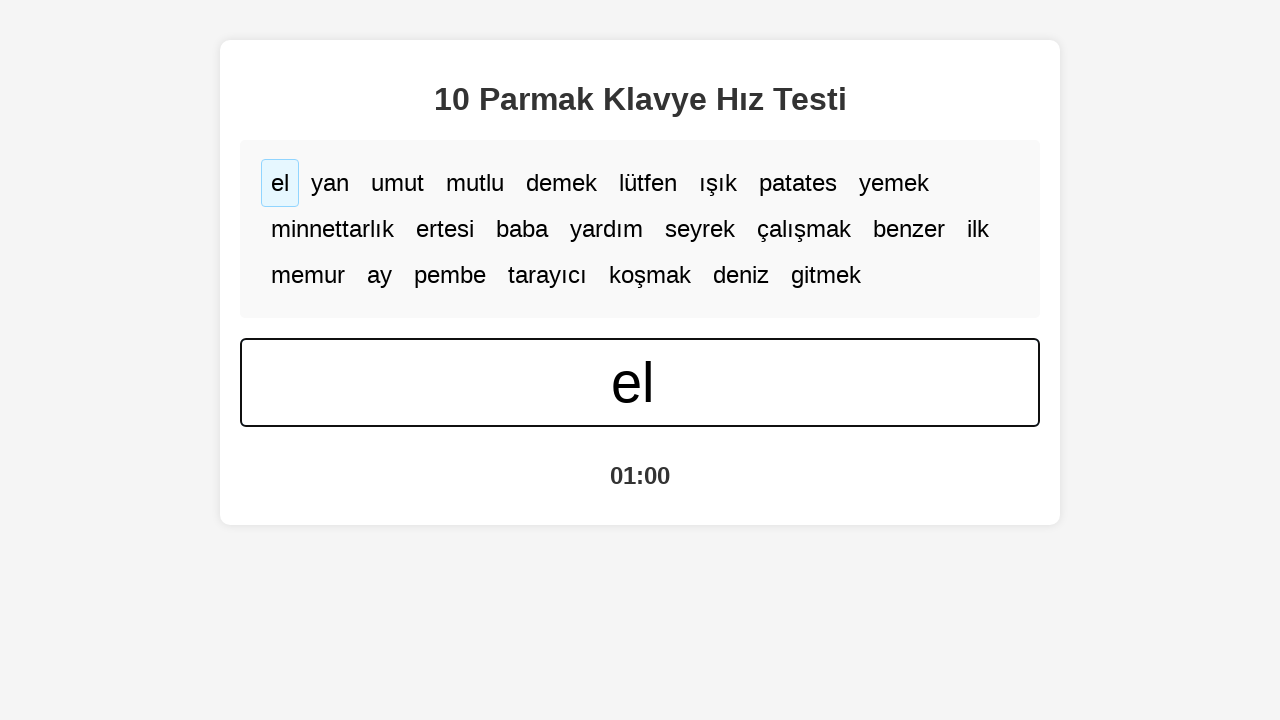

Retrieved current word to type: 'el'
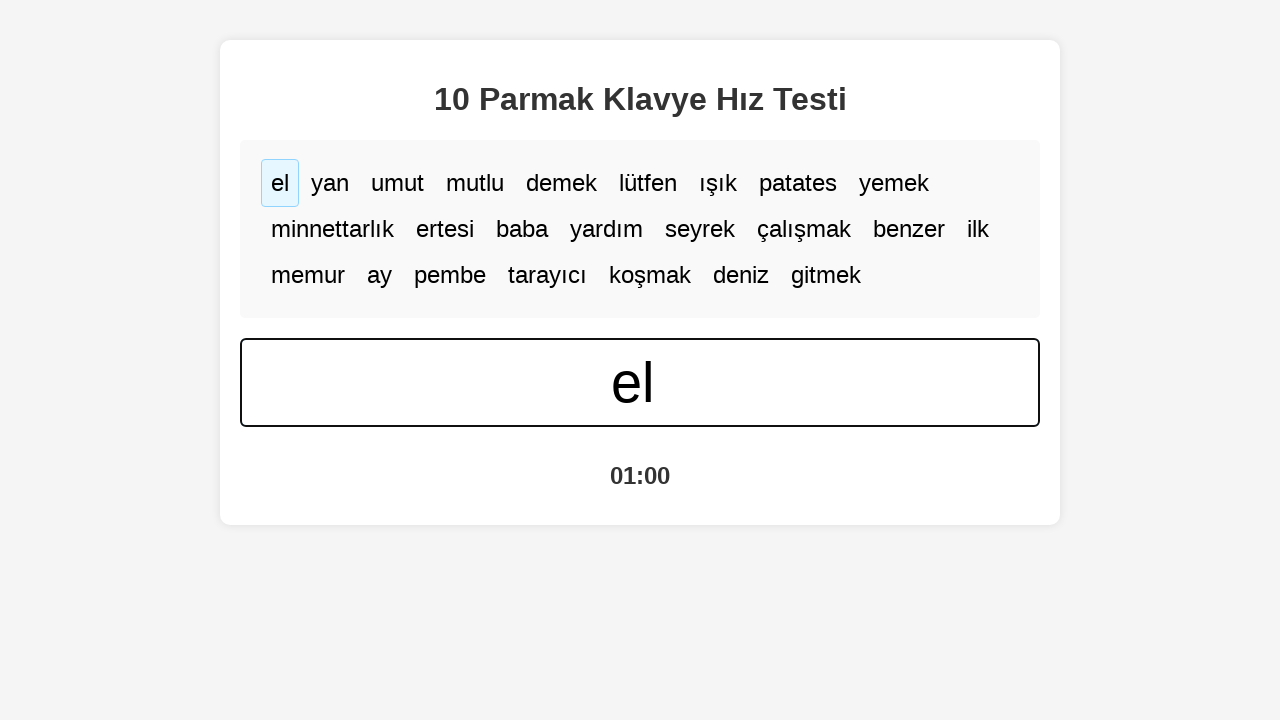

Typed word 'el' into input field on #word-input
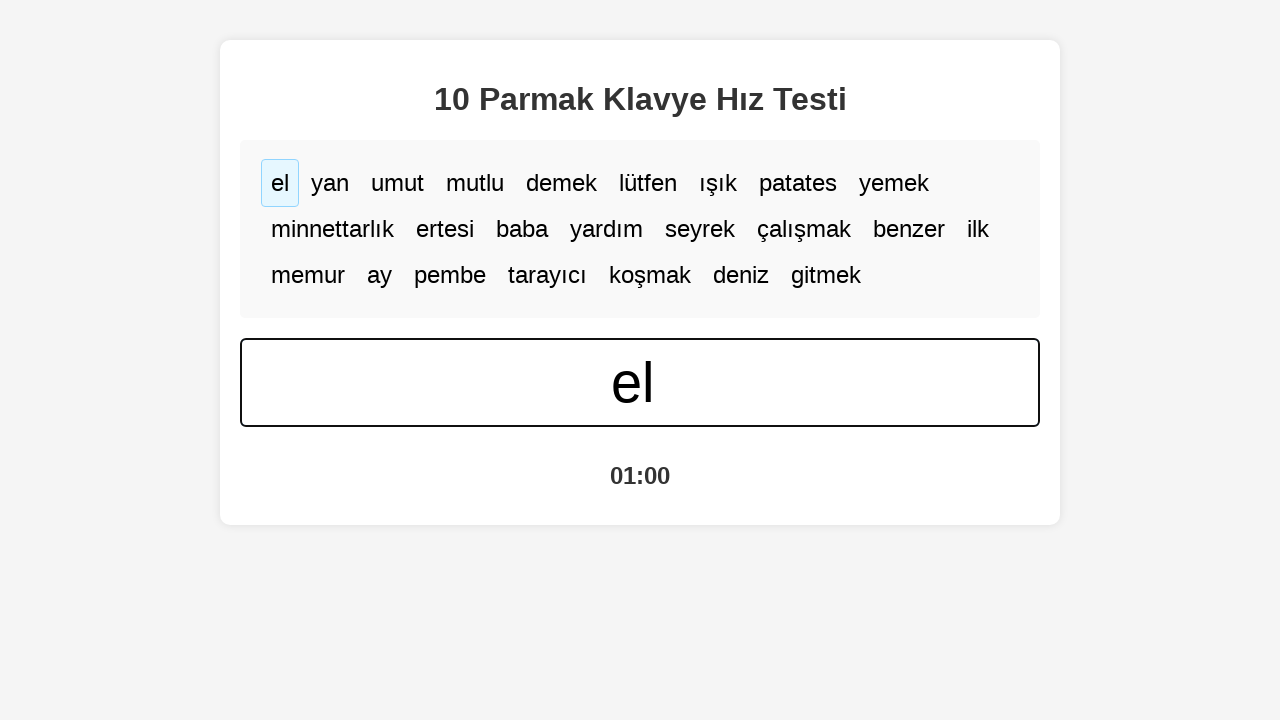

Waited 200ms before typing next word
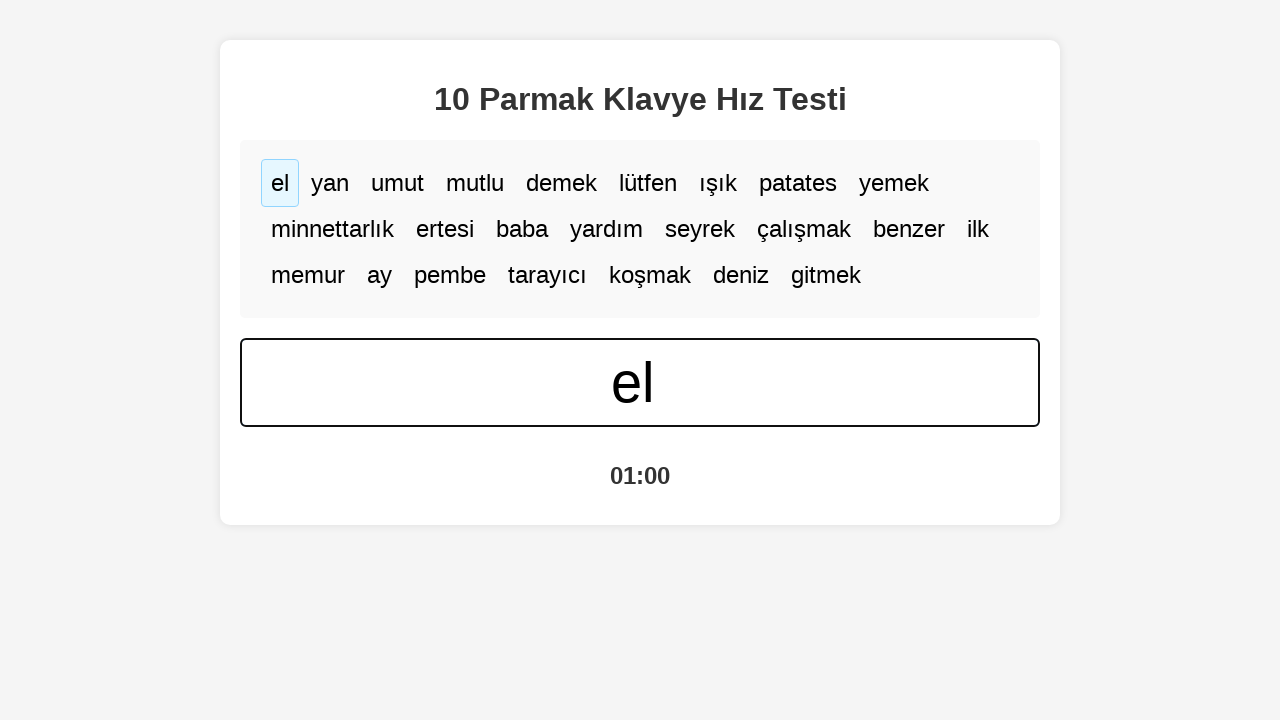

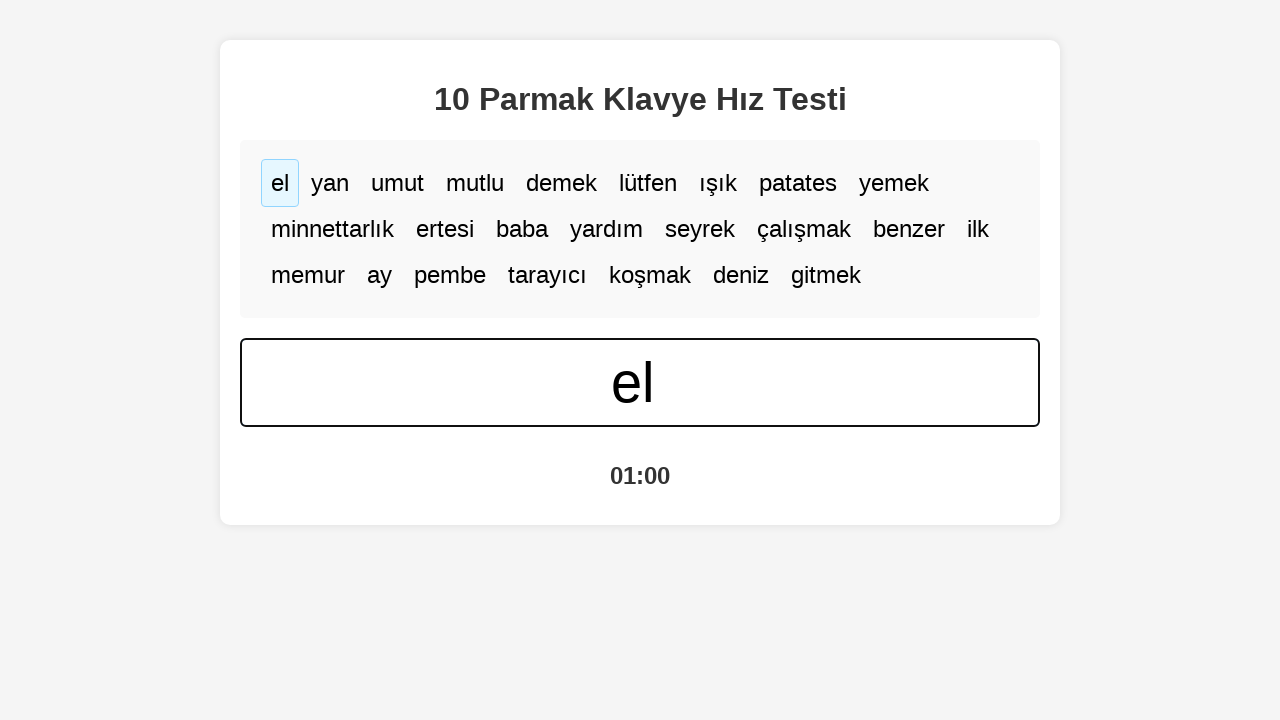